Tests that Clear completed button is hidden when there are no completed items

Starting URL: https://demo.playwright.dev/todomvc

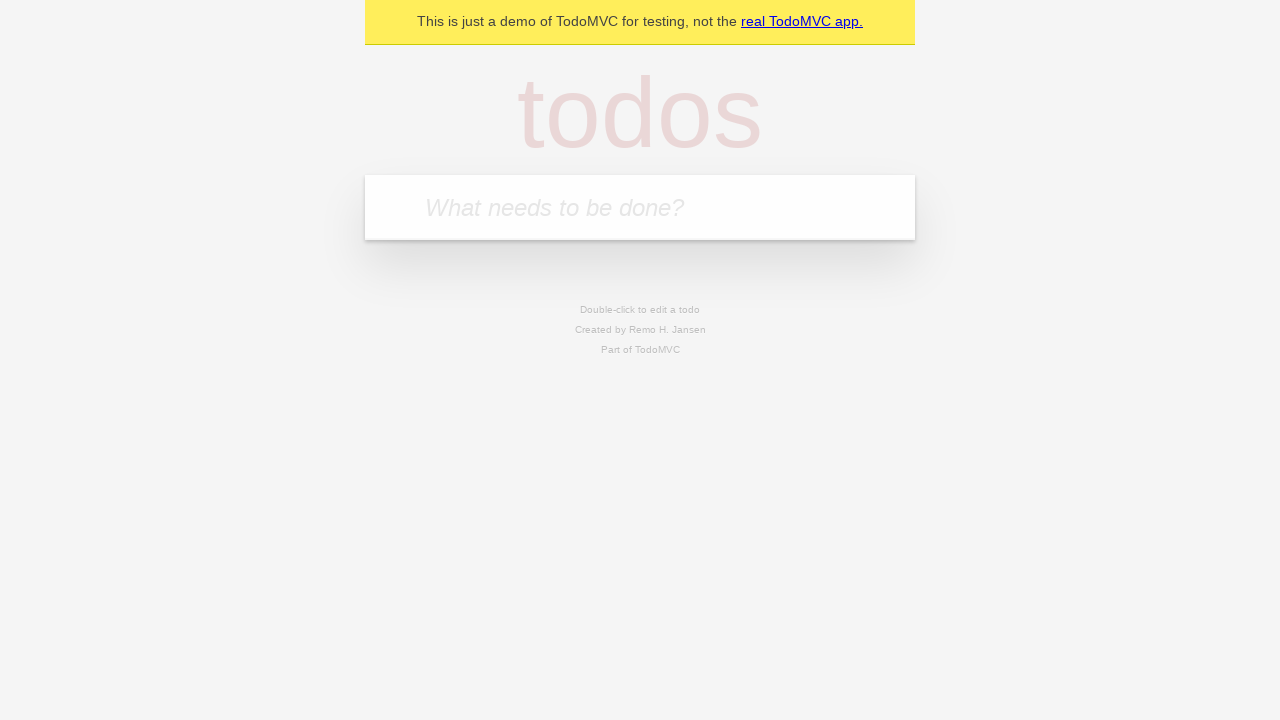

Filled todo input with 'buy some cheese' on internal:attr=[placeholder="What needs to be done?"i]
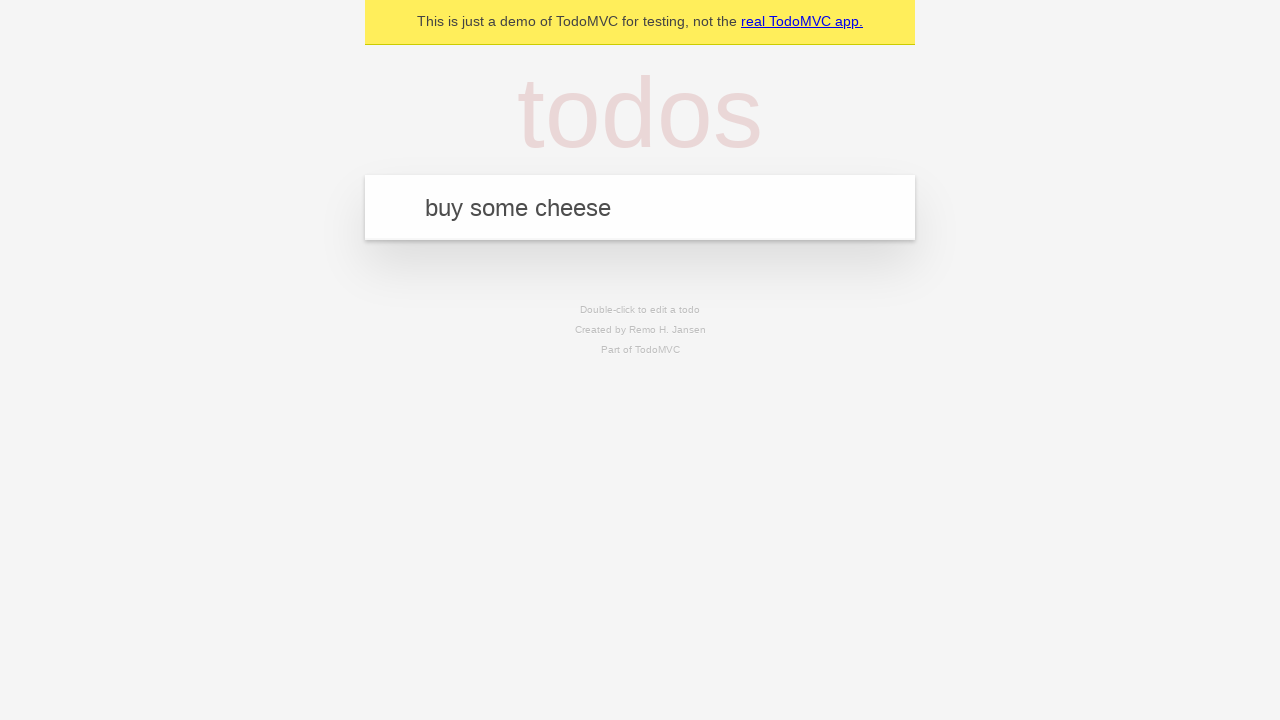

Pressed Enter to create first todo on internal:attr=[placeholder="What needs to be done?"i]
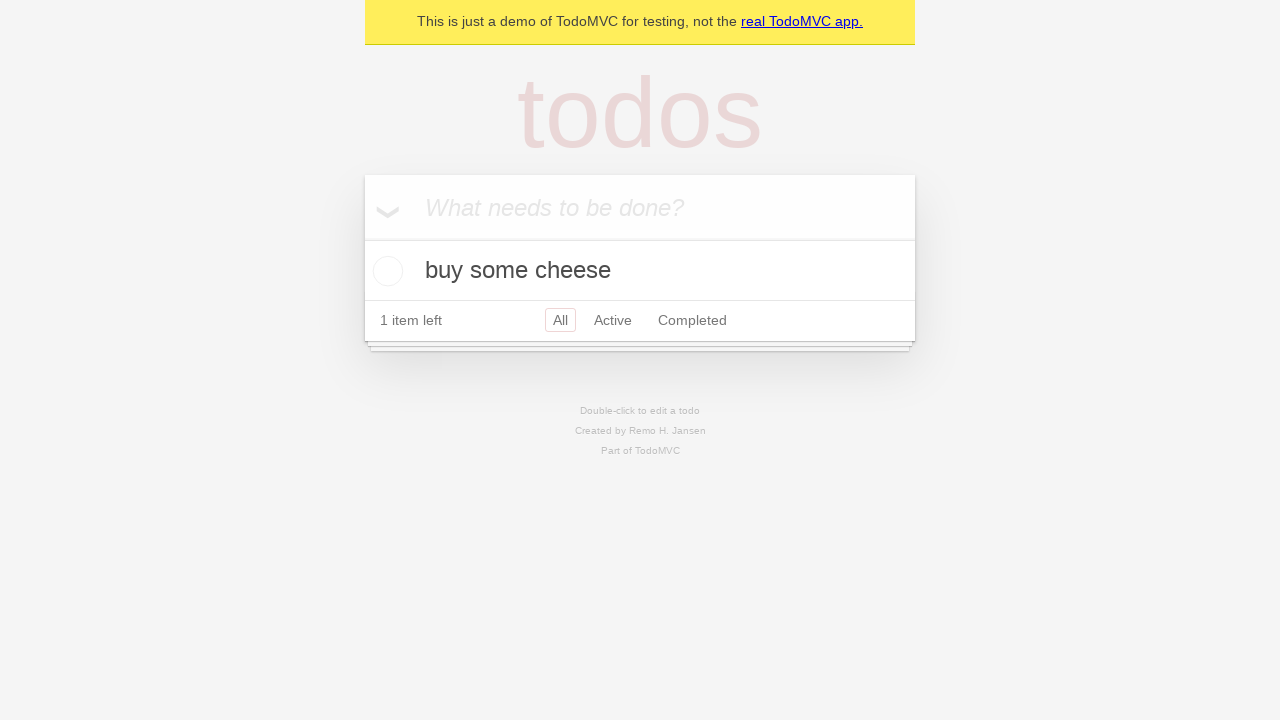

Filled todo input with 'feed the cat' on internal:attr=[placeholder="What needs to be done?"i]
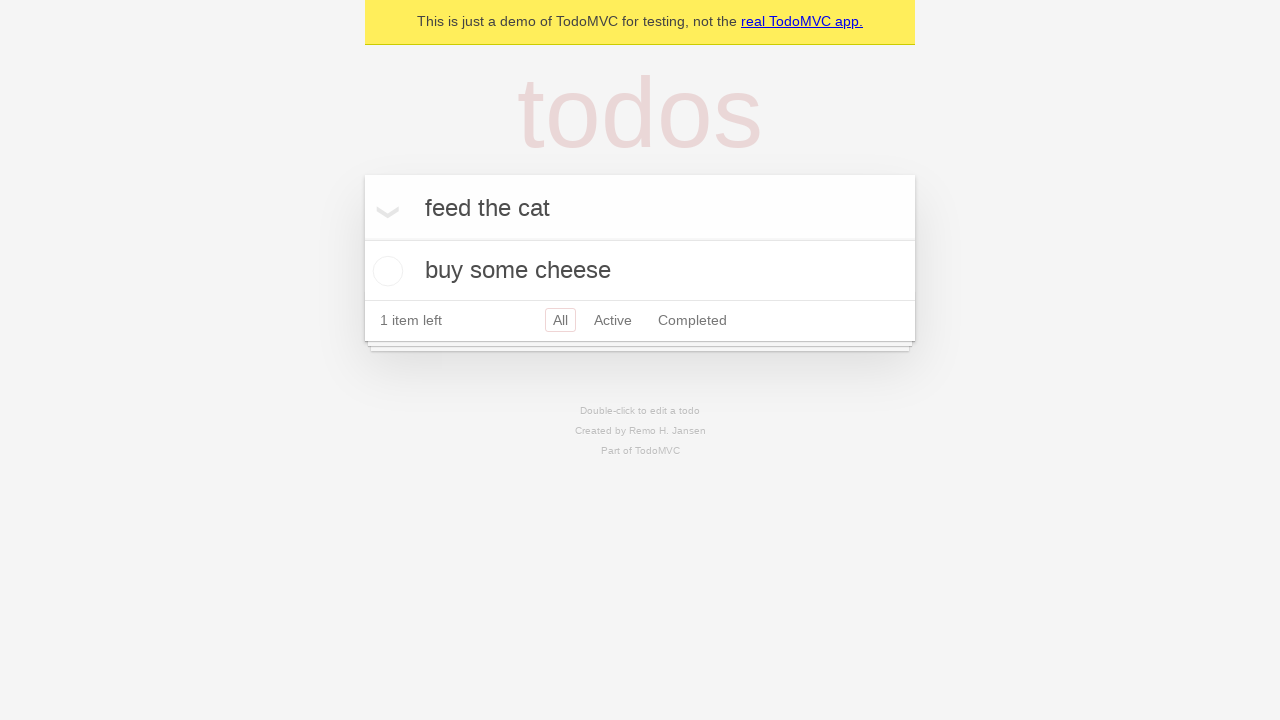

Pressed Enter to create second todo on internal:attr=[placeholder="What needs to be done?"i]
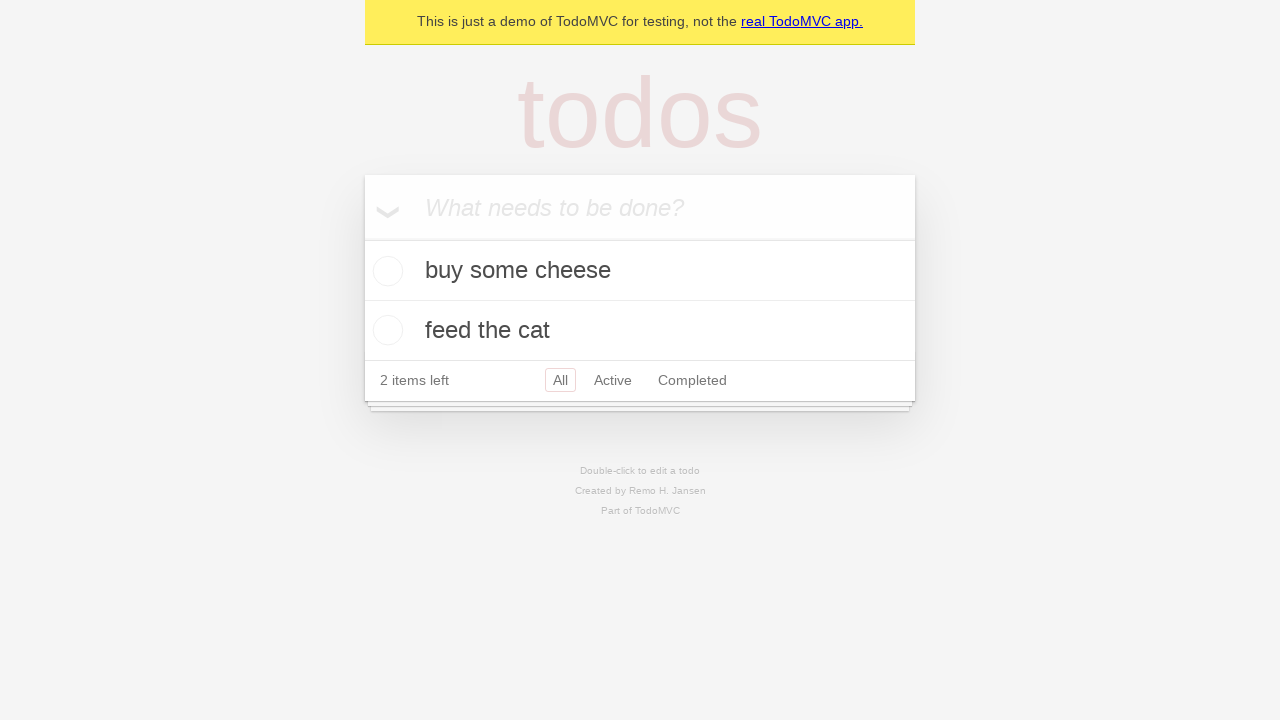

Filled todo input with 'book a doctors appointment' on internal:attr=[placeholder="What needs to be done?"i]
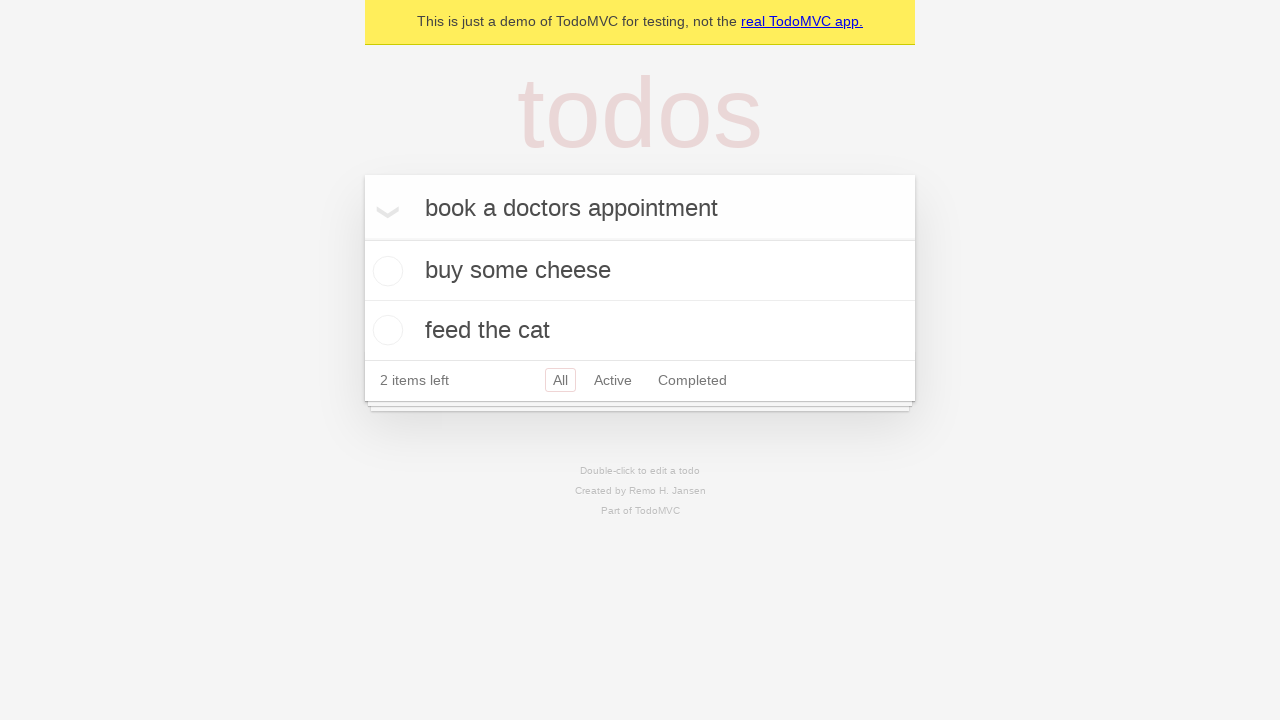

Pressed Enter to create third todo on internal:attr=[placeholder="What needs to be done?"i]
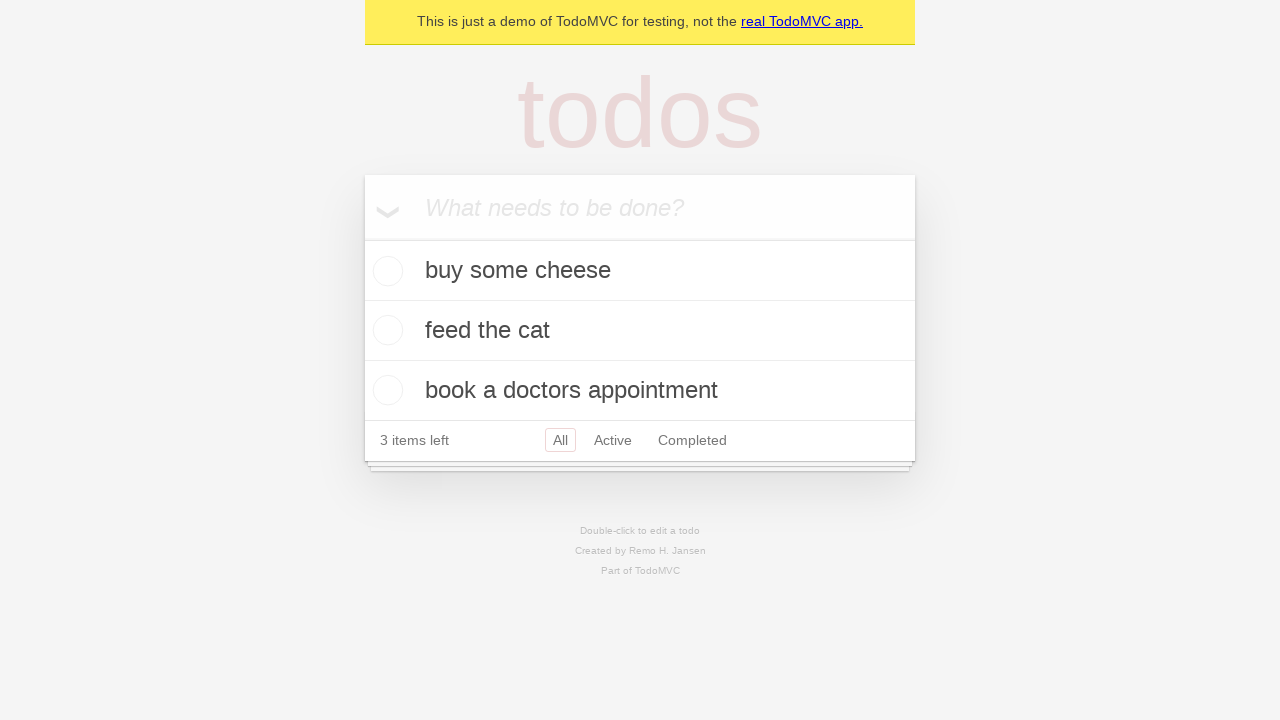

Checked the first todo item at (385, 271) on .todo-list li .toggle >> nth=0
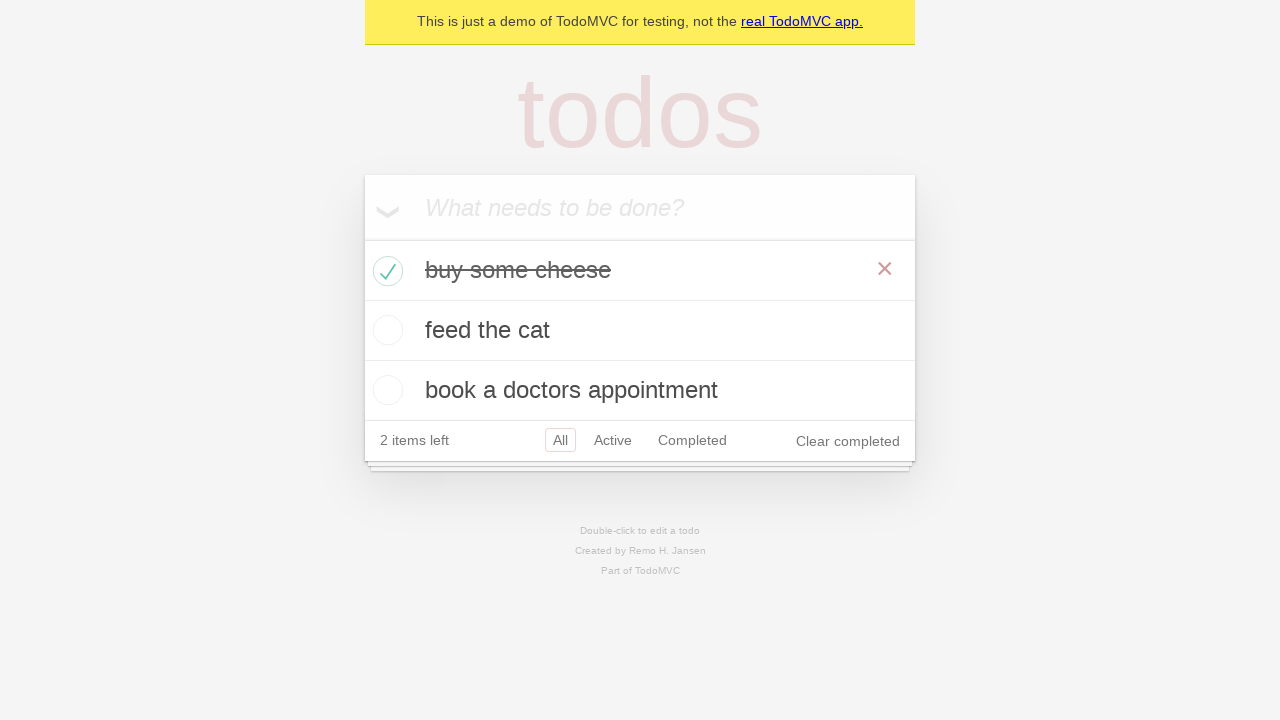

Clicked Clear completed button at (848, 441) on internal:role=button[name="Clear completed"i]
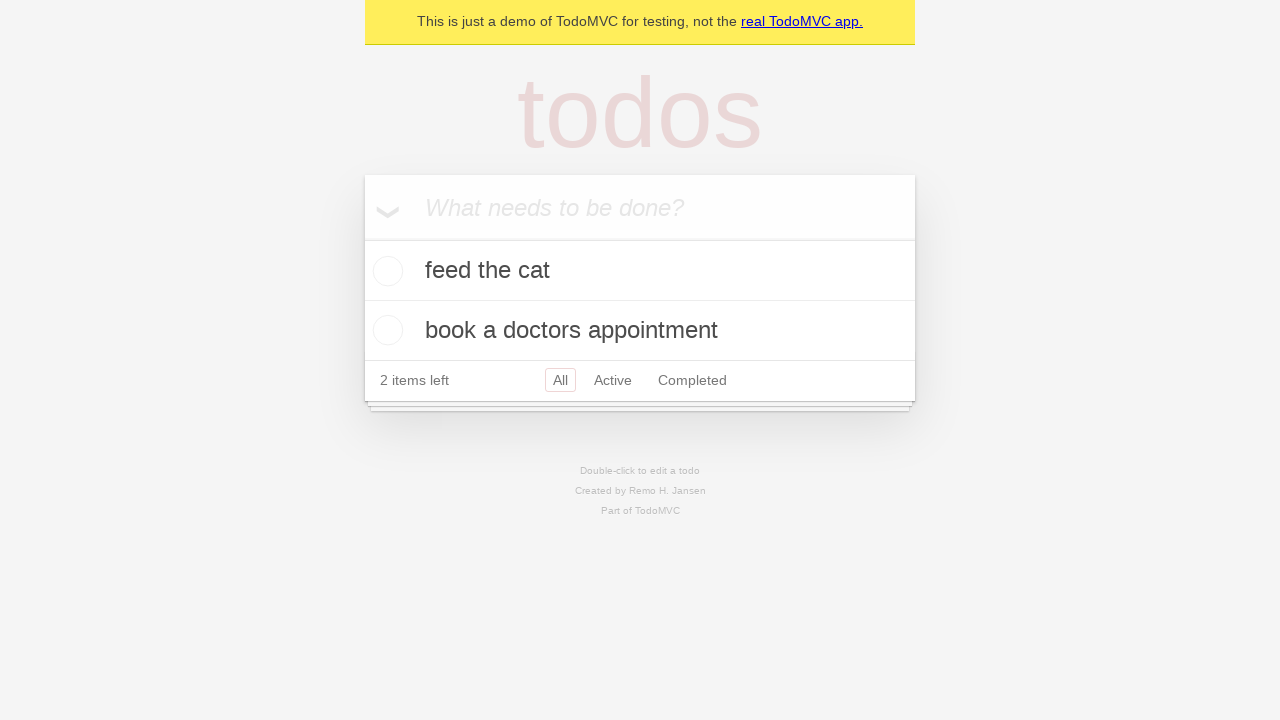

Verified that Clear completed button is hidden when no items are completed
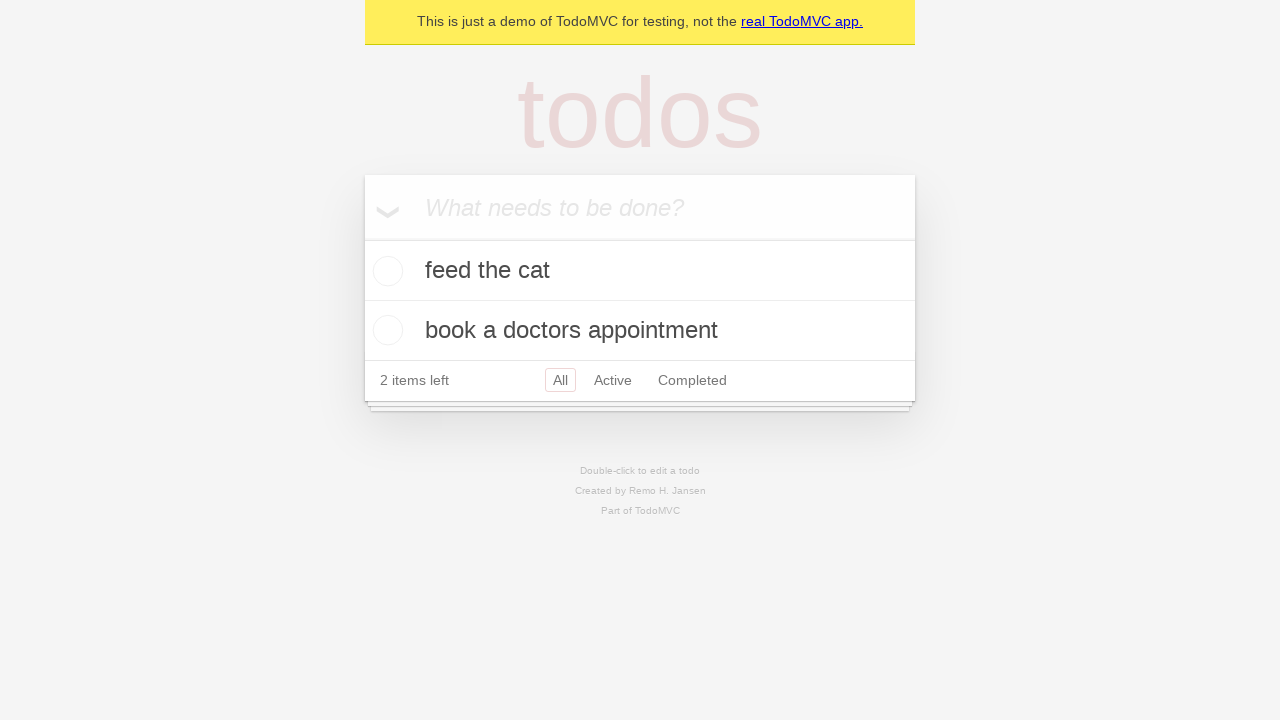

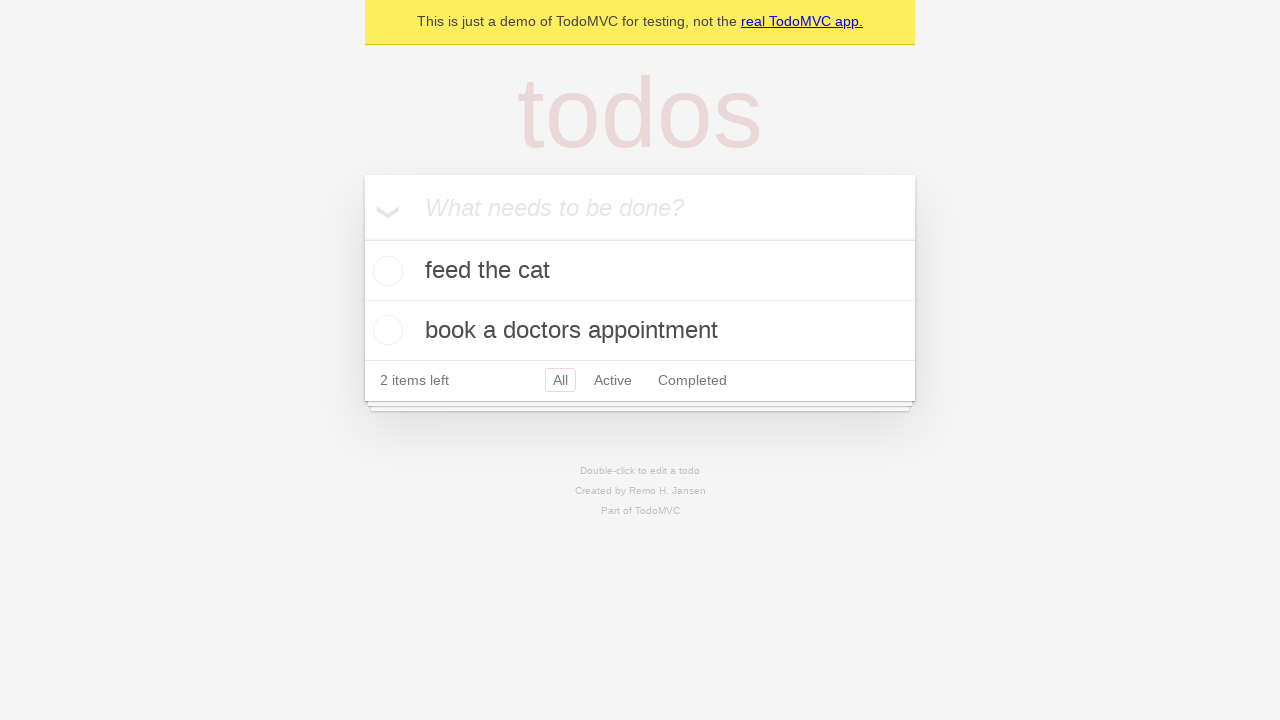